Tests alternative waiting strategies by clicking a button that triggers an AJAX request, waiting for network idle, and verifying the success message content

Starting URL: http://uitestingplayground.com/ajax

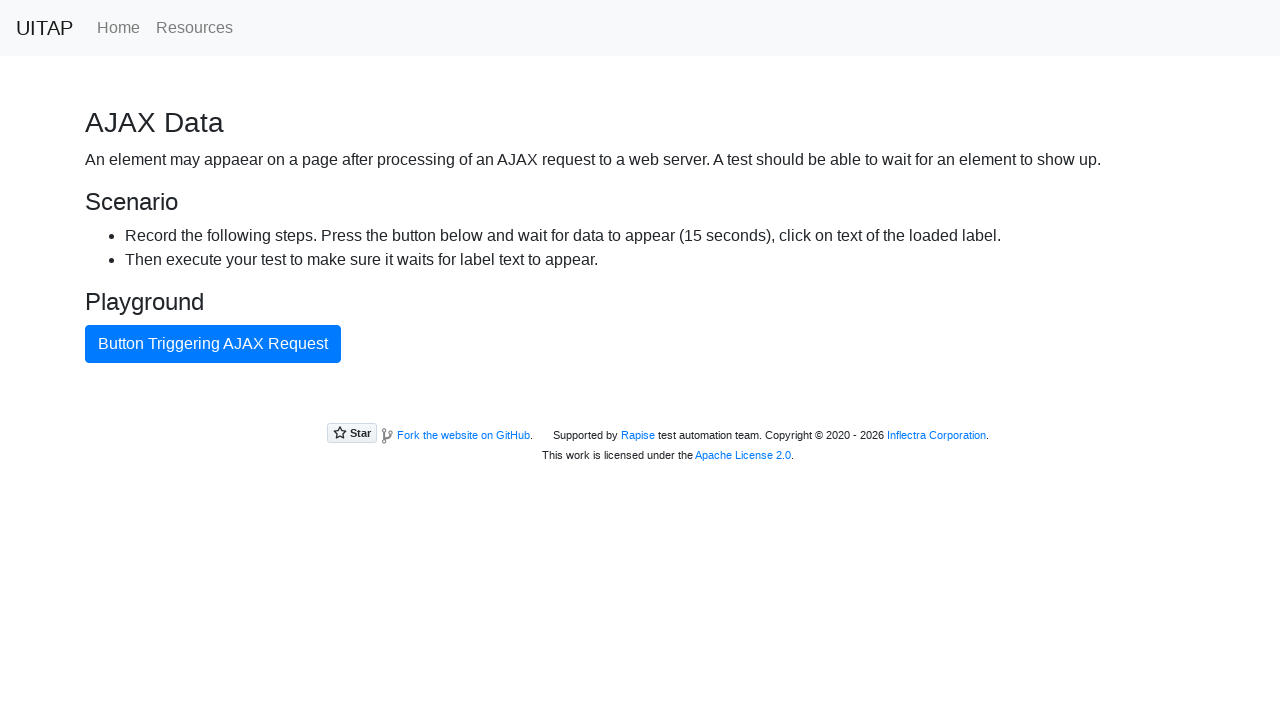

Clicked button that triggers AJAX request at (213, 344) on internal:text="Button Triggering AJAX Request"i
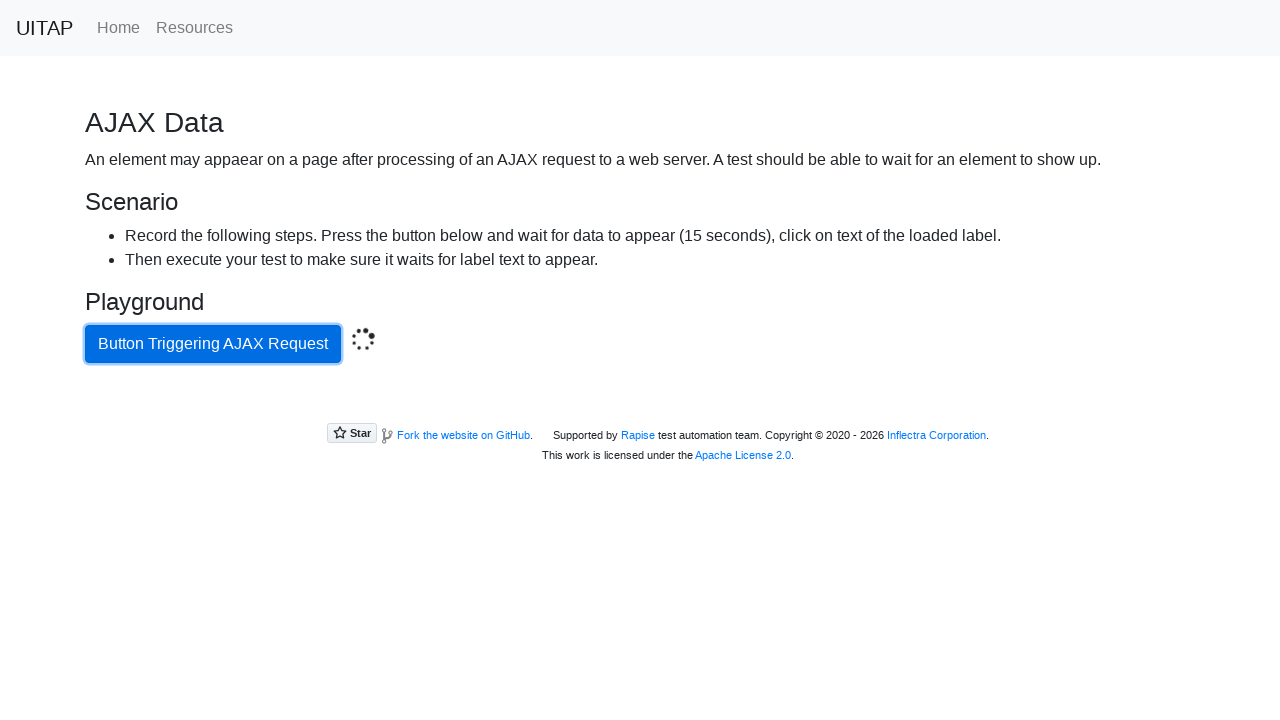

Waited for network idle state after AJAX request
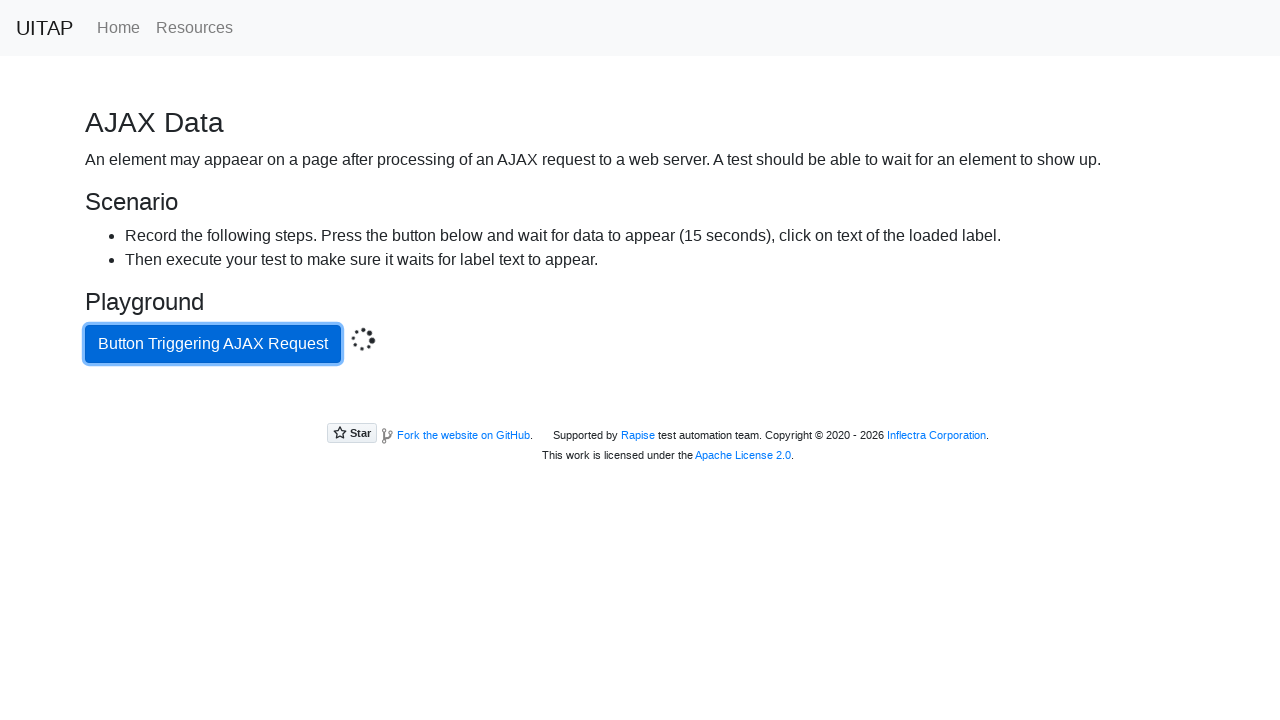

Located success message element
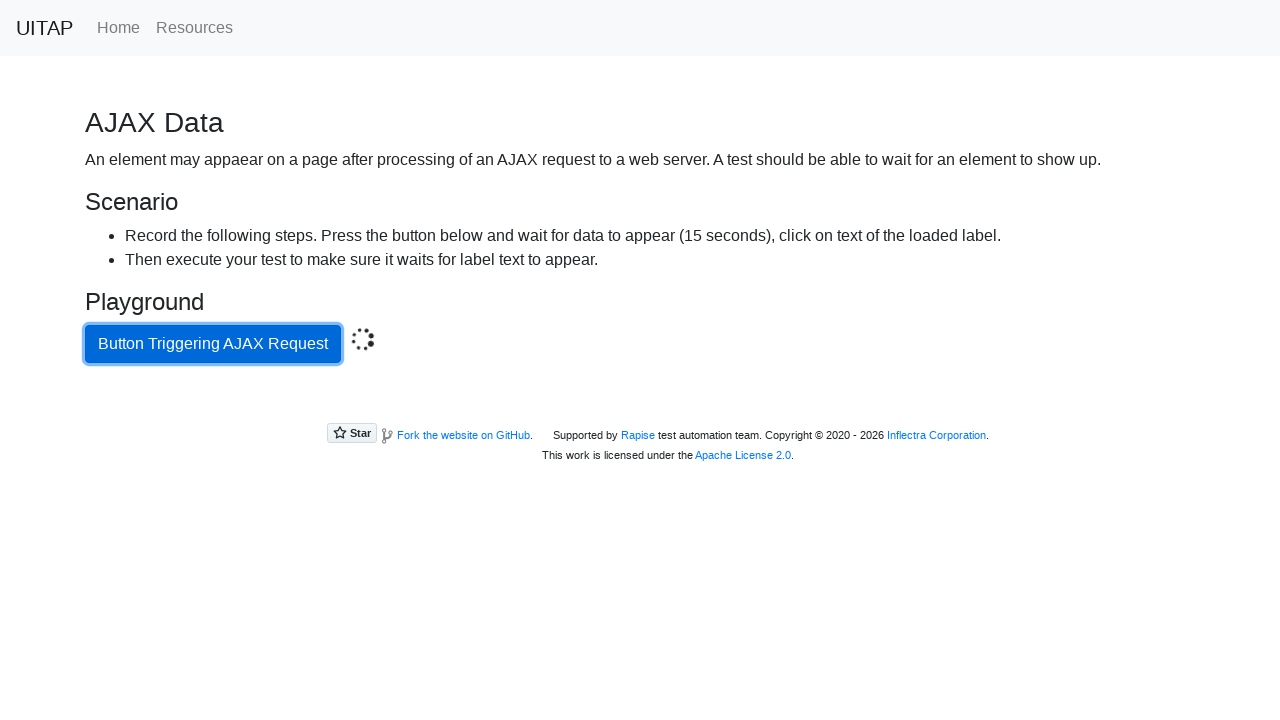

Retrieved success message text content
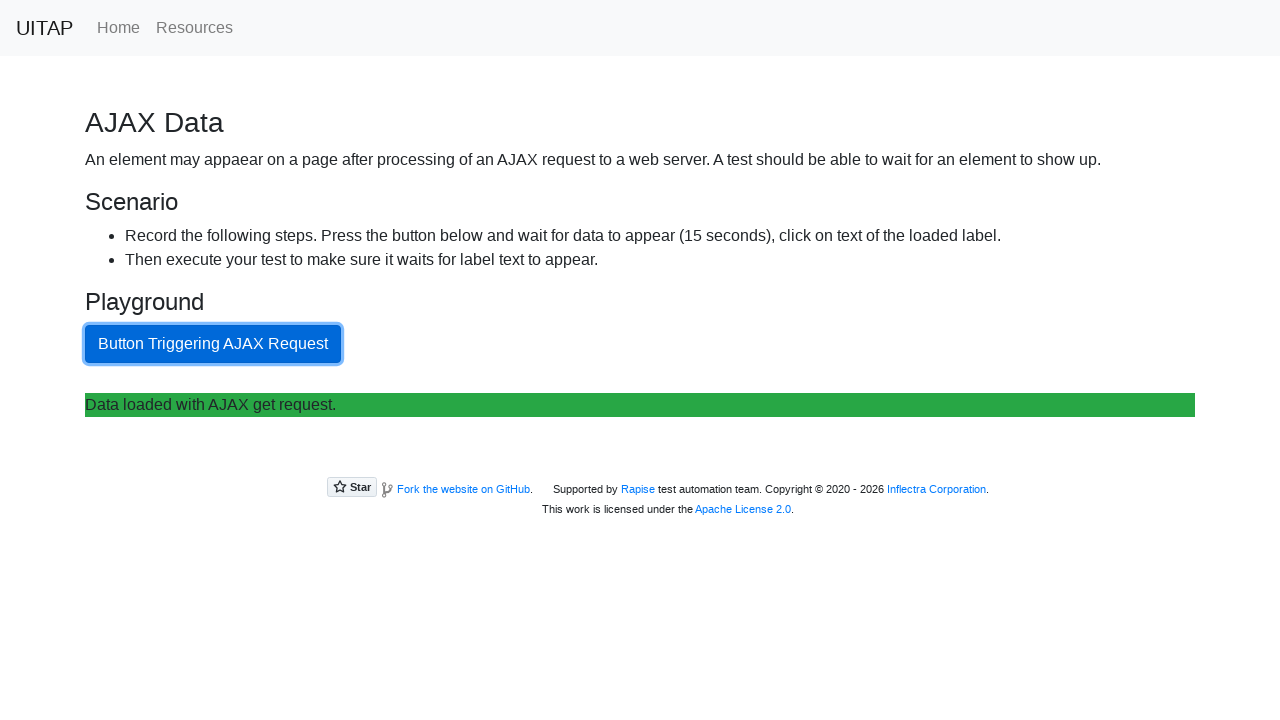

Verified success message text equals 'Data loaded with AJAX get request.'
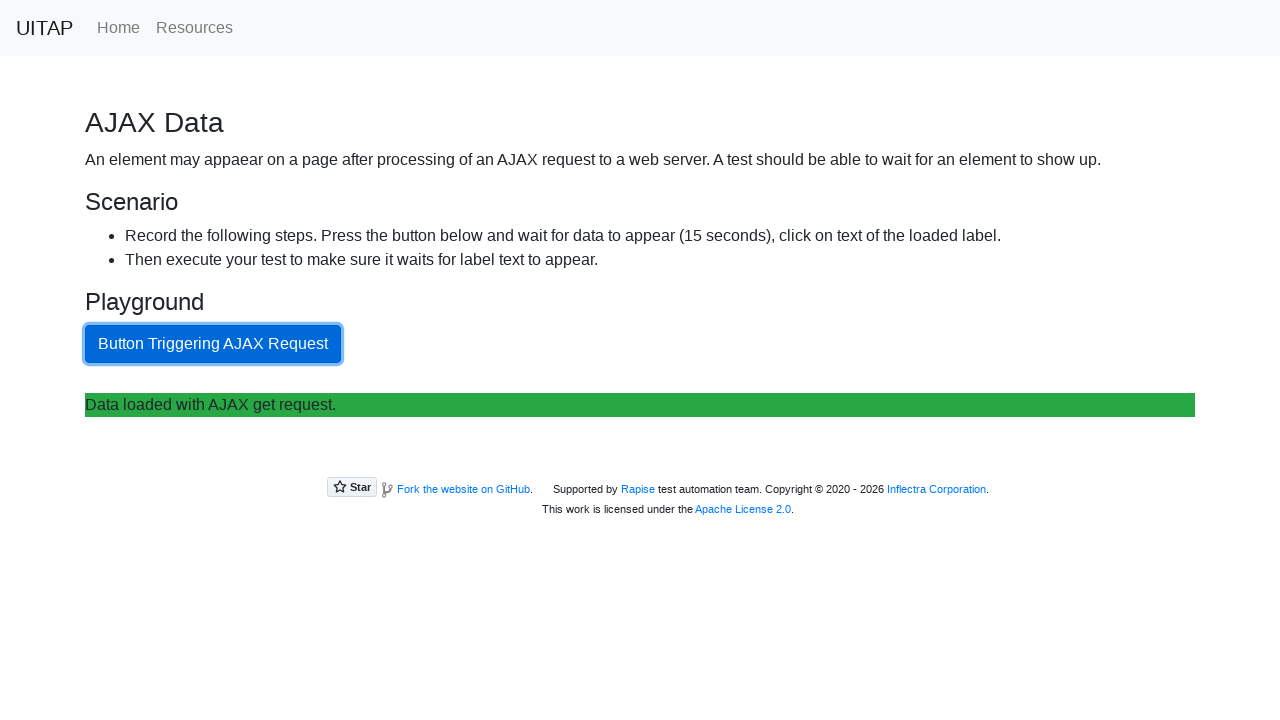

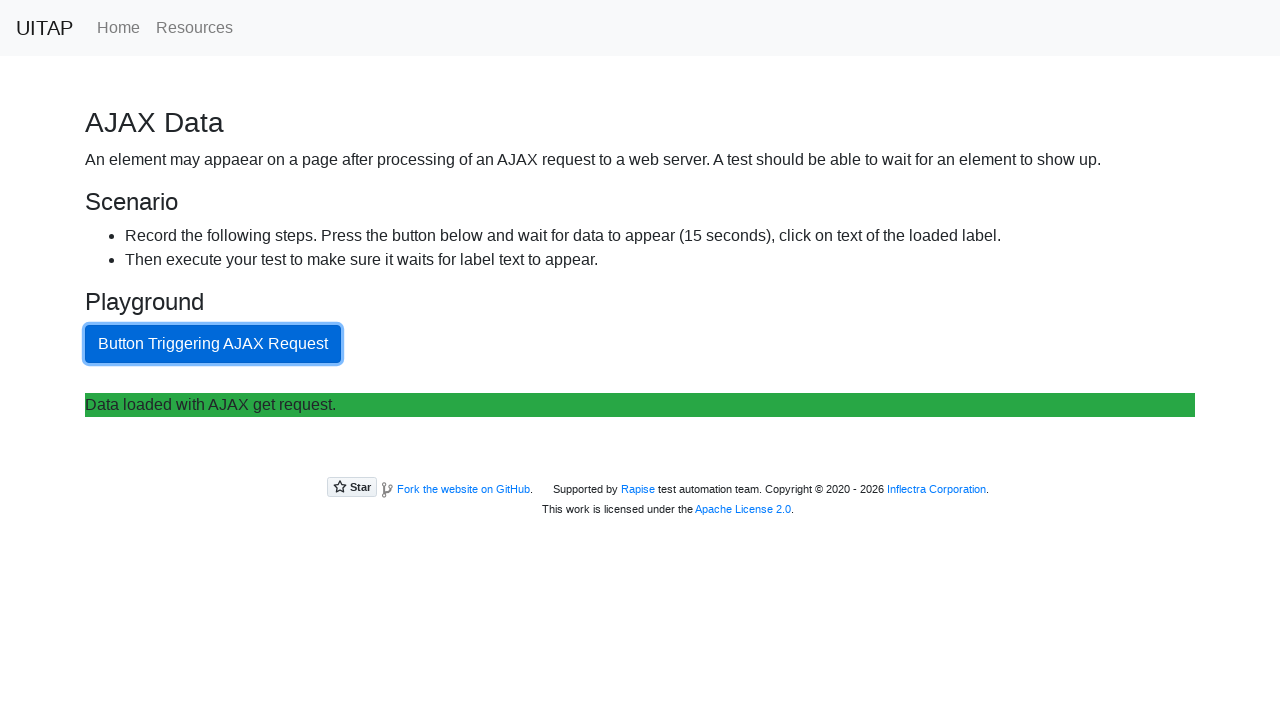